Tests basic browser navigation functionality on bol.com by navigating between pages, using browser back/forward buttons, and refreshing pages.

Starting URL: https://www.bol.com/nl/nl/

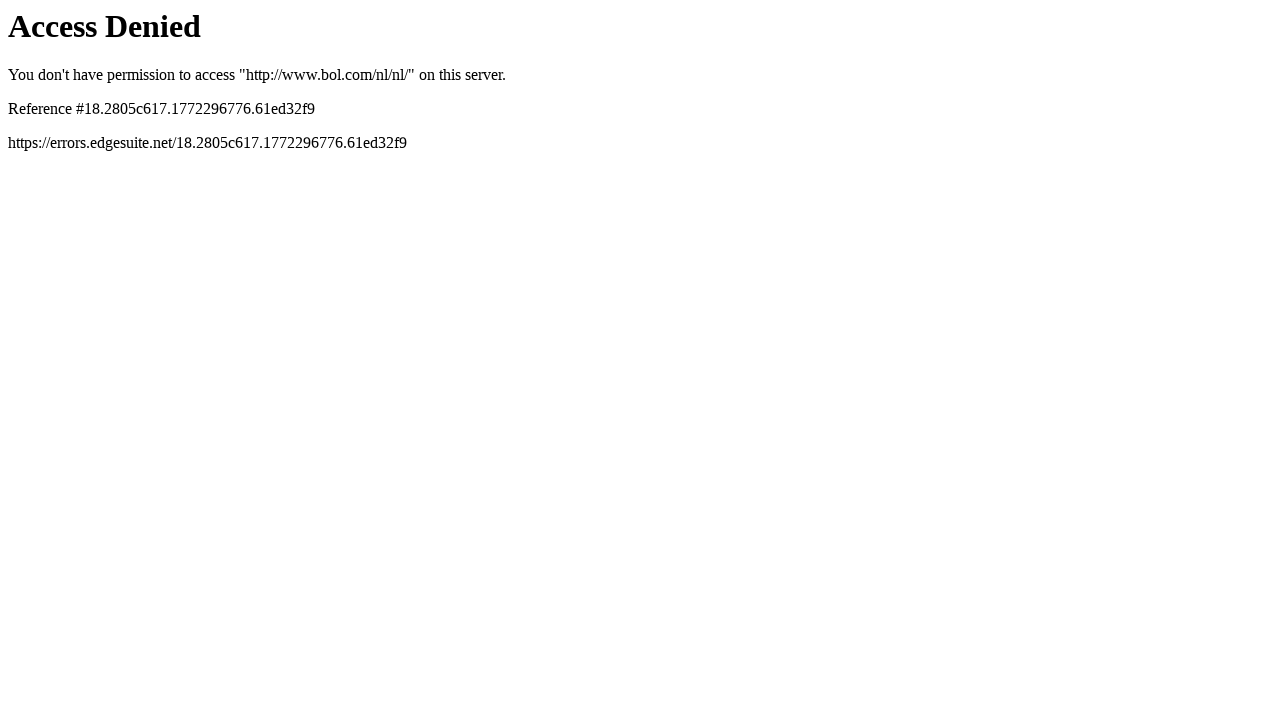

Navigated to bol.com customer service page
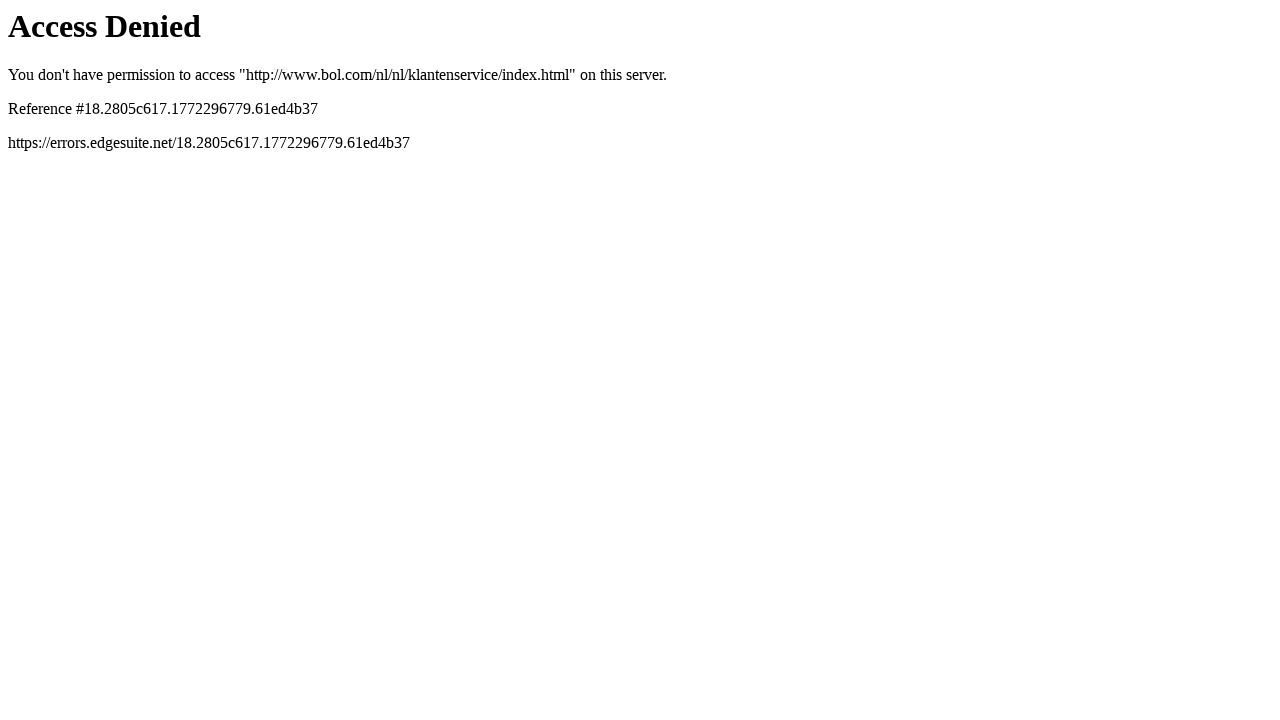

Refreshed the customer service page
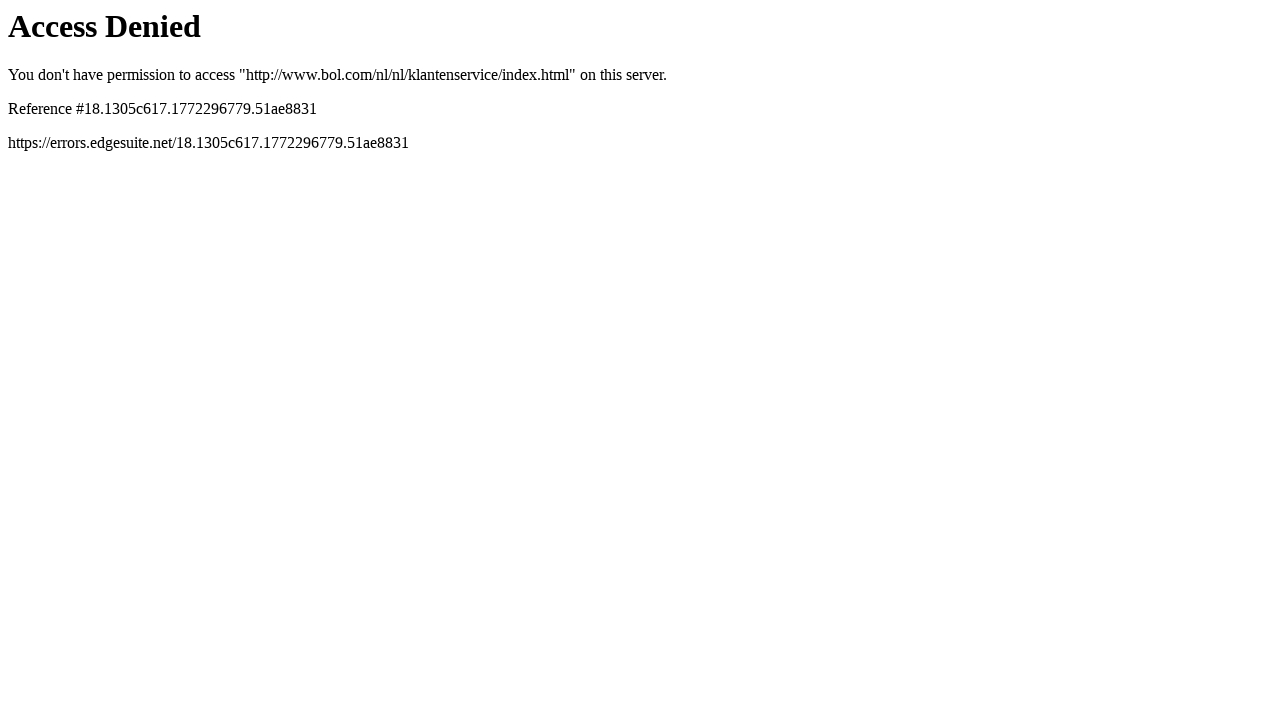

Used browser back button to return to previous page
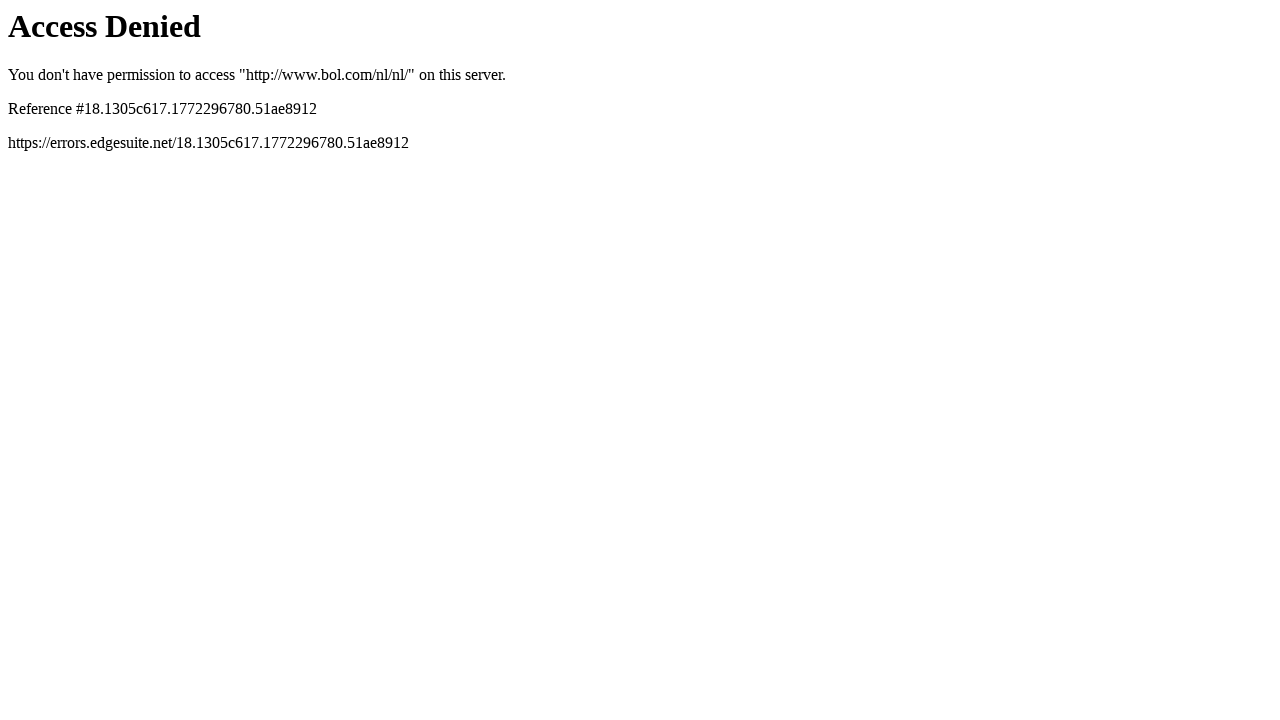

Used browser forward button to navigate ahead
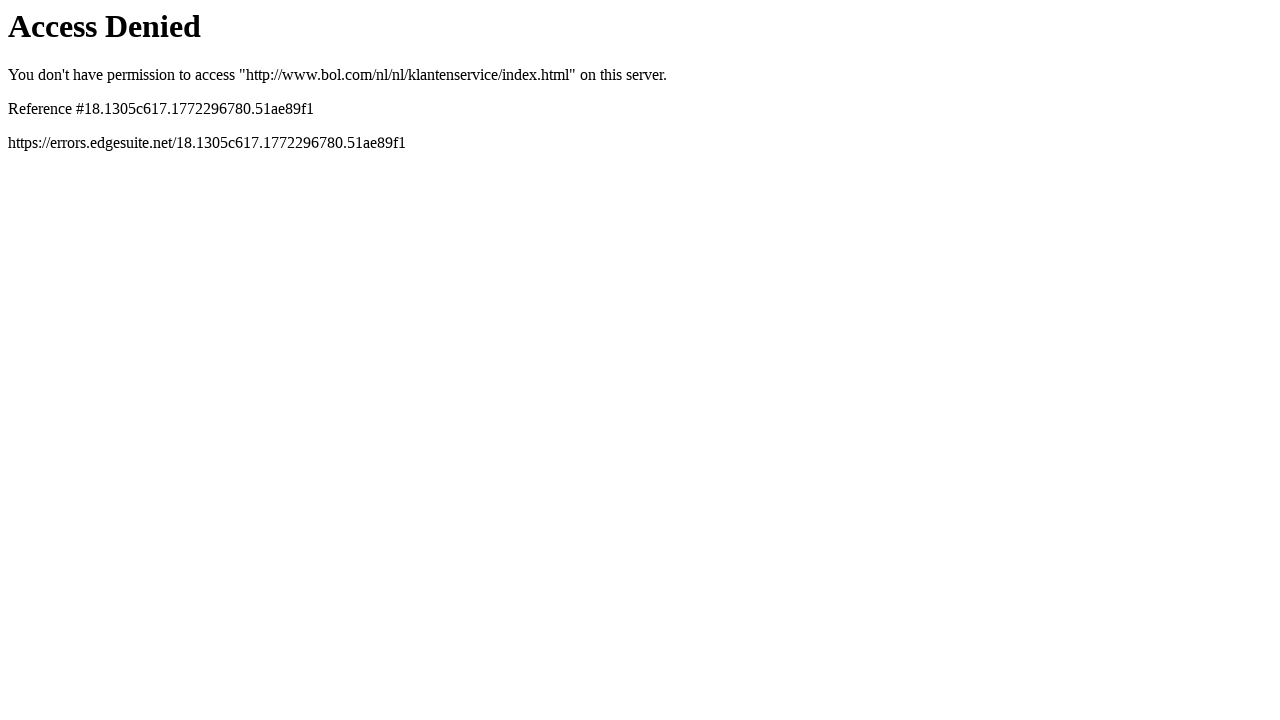

Refreshed the page again
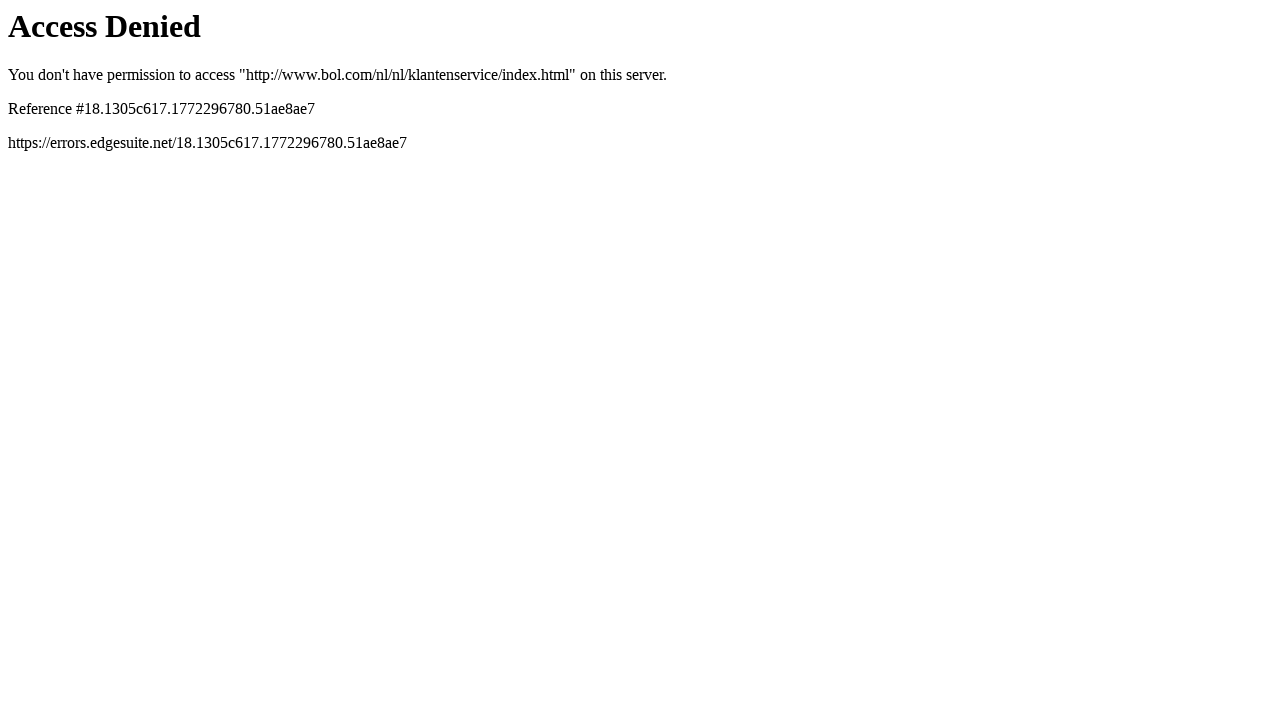

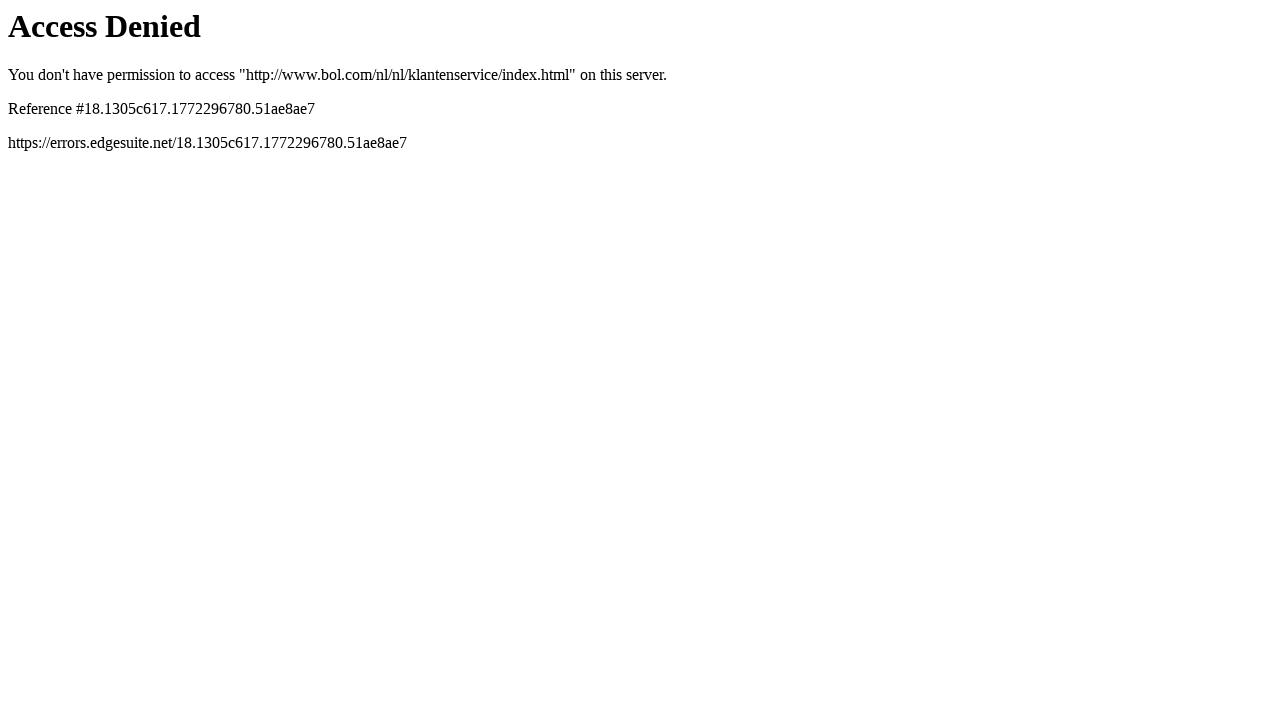